Navigates to SportChek search page for a shoe product and then opens additional search tabs for different shoe models, demonstrating multi-tab browser navigation and product search functionality.

Starting URL: https://www.sportchek.ca/search.html#q=Nike%20Roshe%20Run

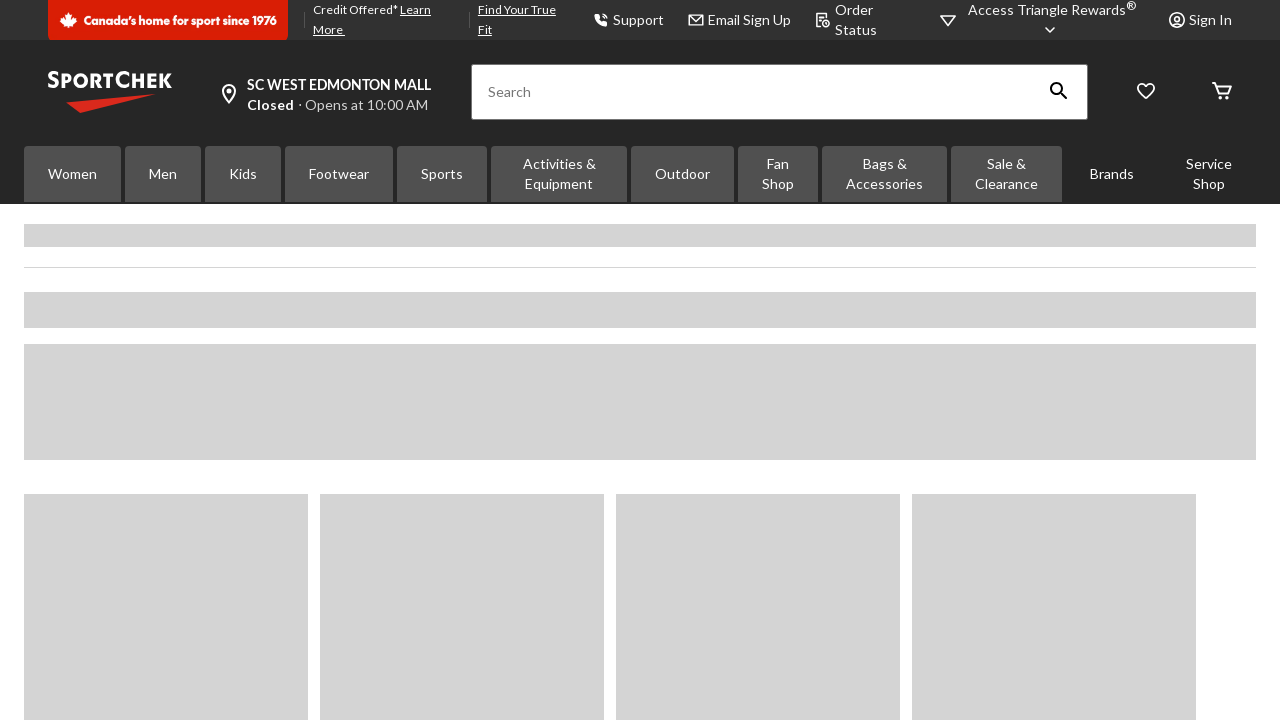

Waited for initial Nike Roshe Run search page to load
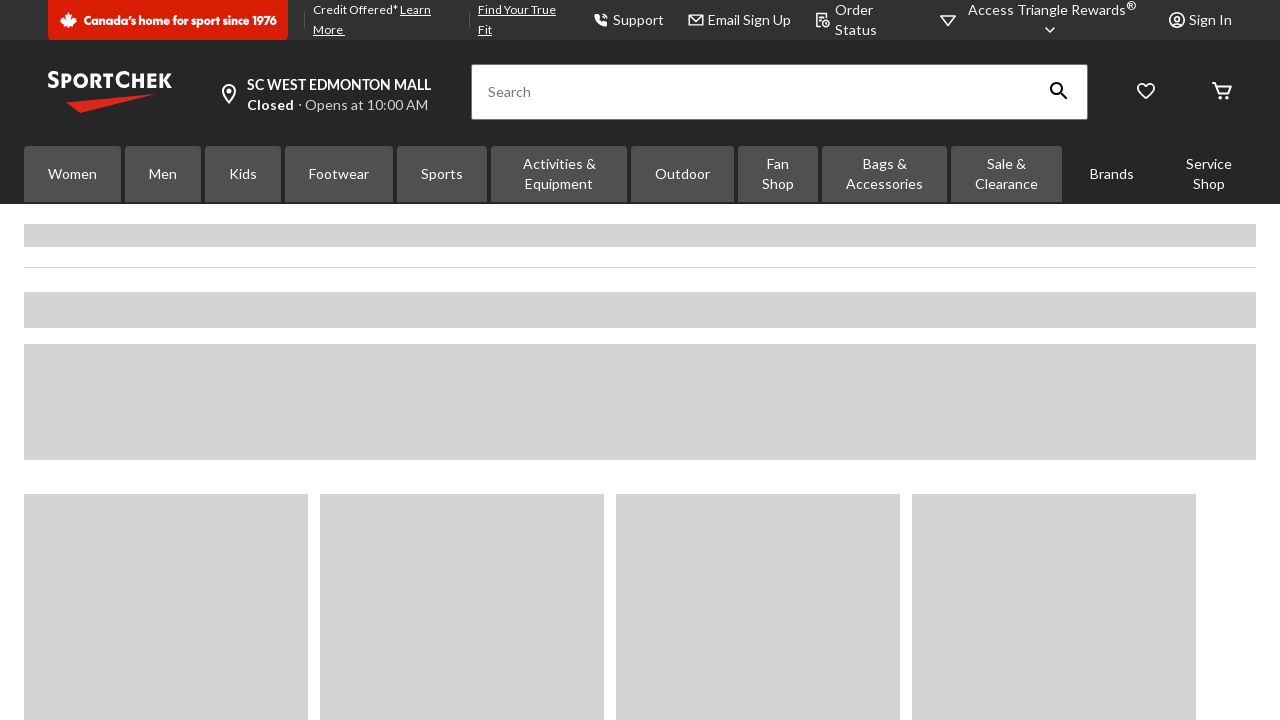

Opened new tab for searching 'Nike Free RN'
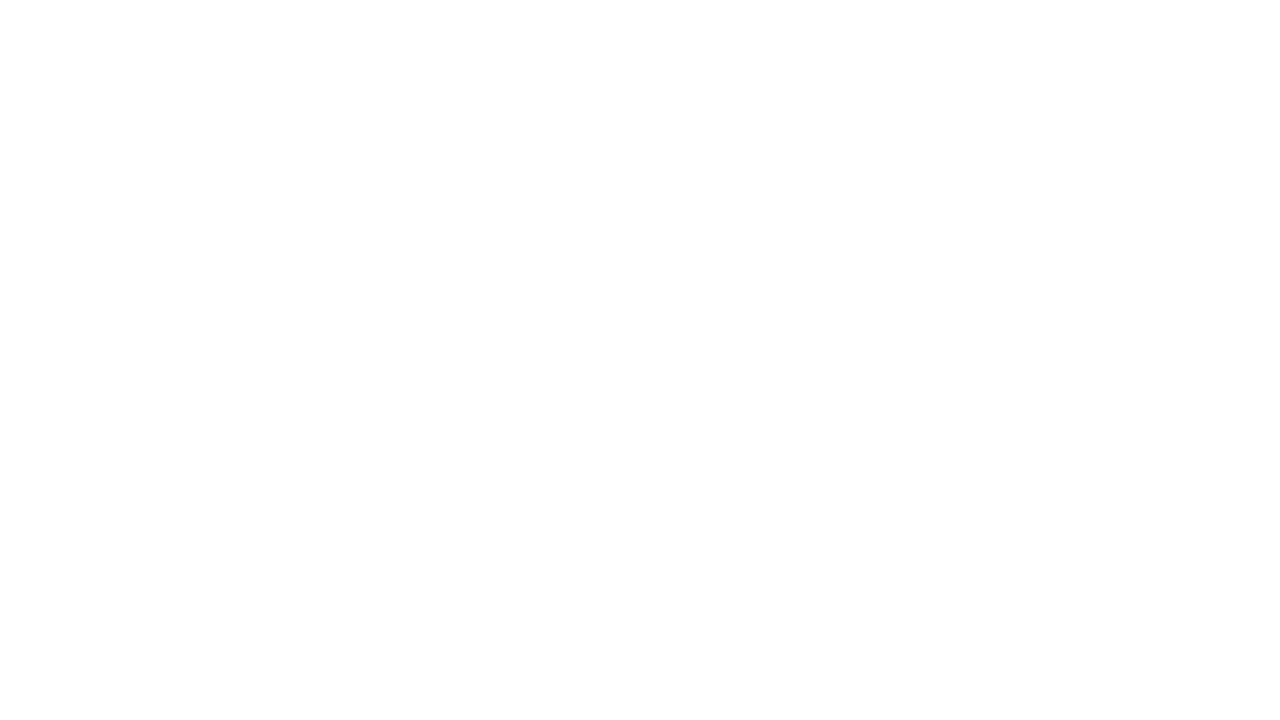

Navigated to search results for 'Nike Free RN'
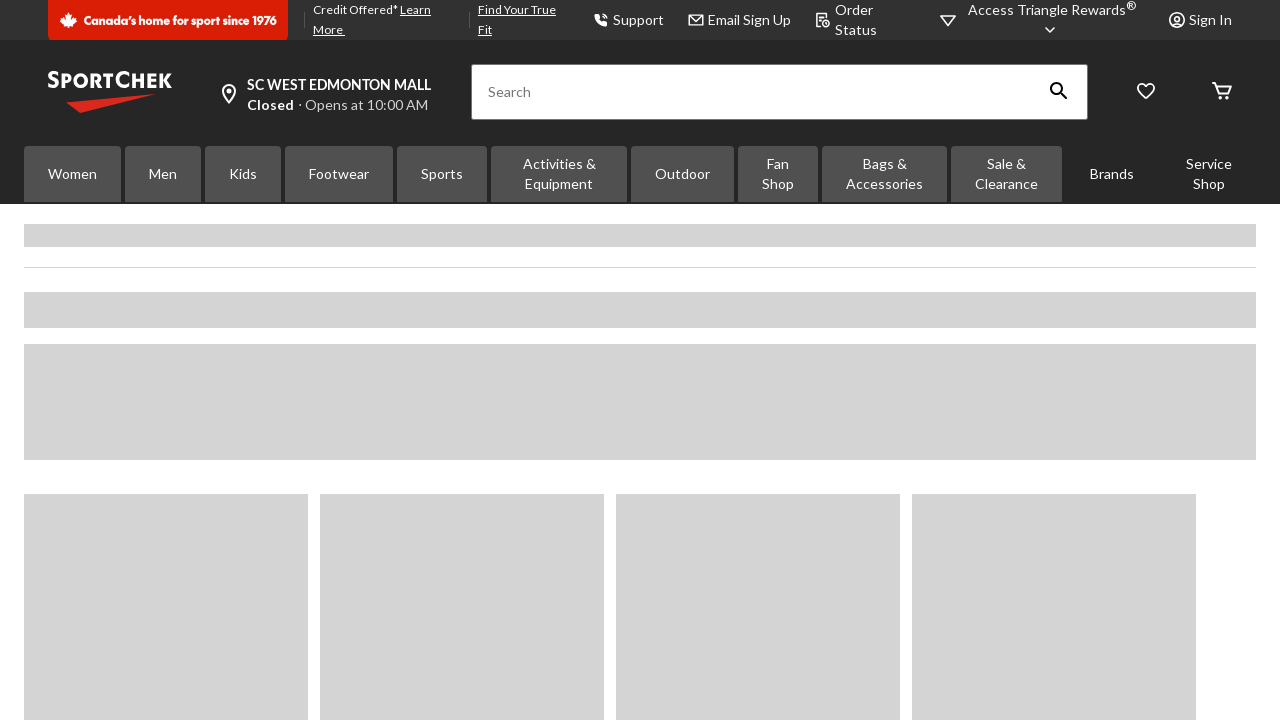

Search results page loaded for 'Nike Free RN'
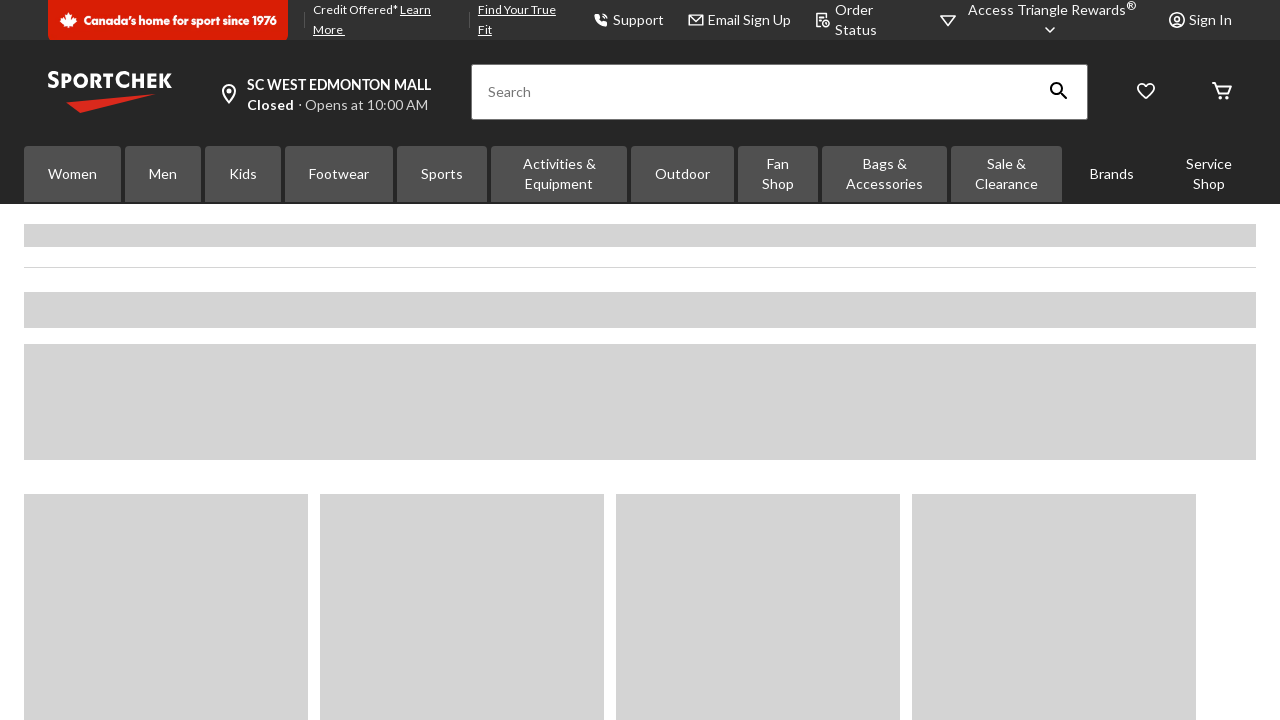

Opened new tab for searching 'adidas ZX Flux'
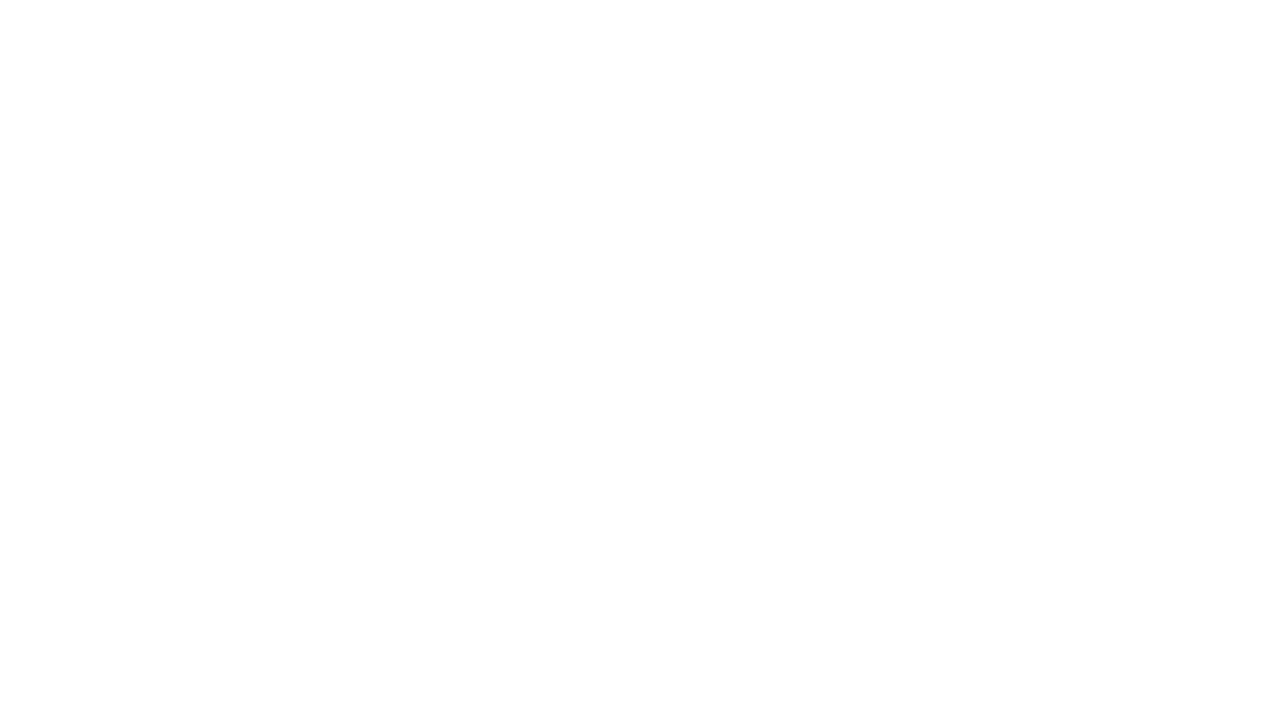

Navigated to search results for 'adidas ZX Flux'
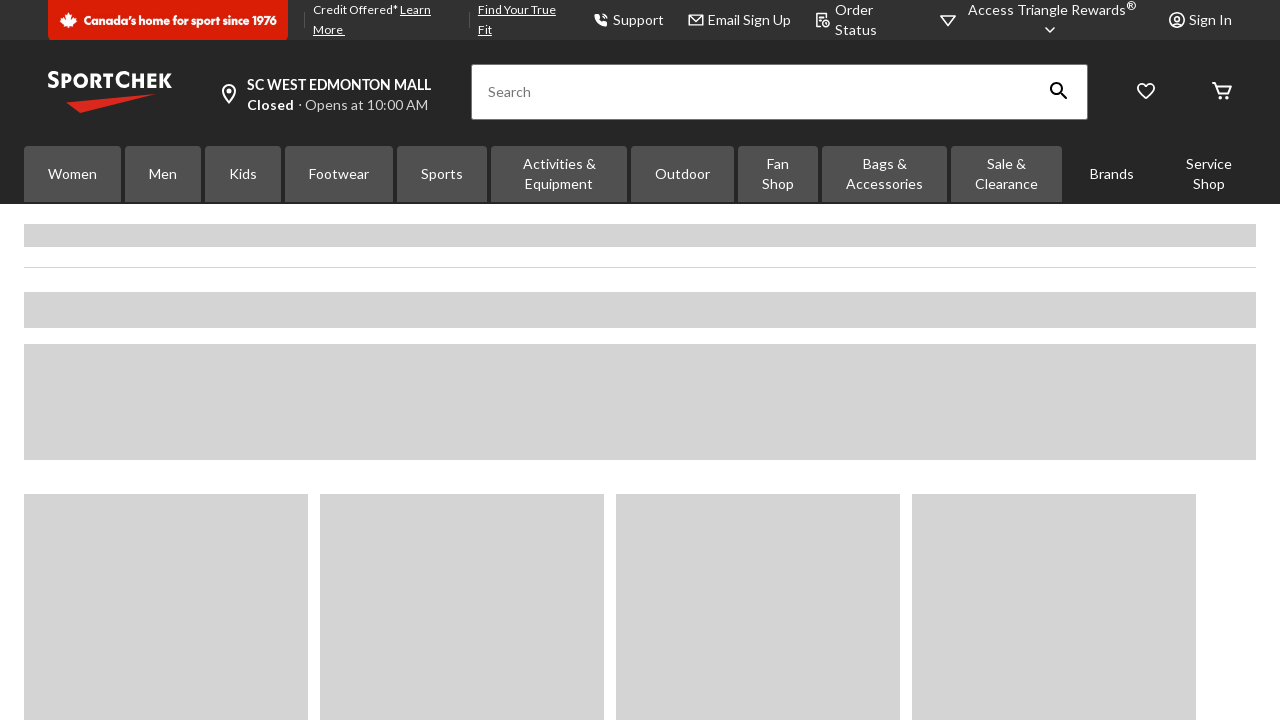

Search results page loaded for 'adidas ZX Flux'
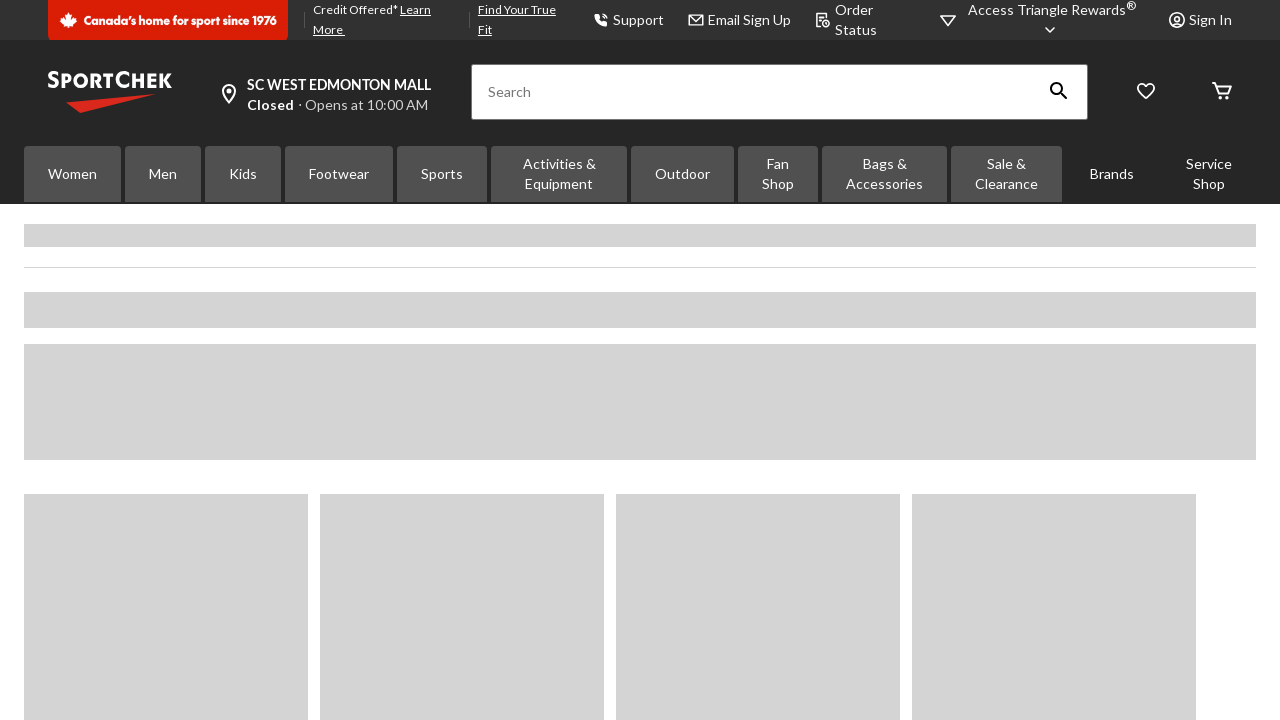

Opened new tab for searching 'New Balance 574'
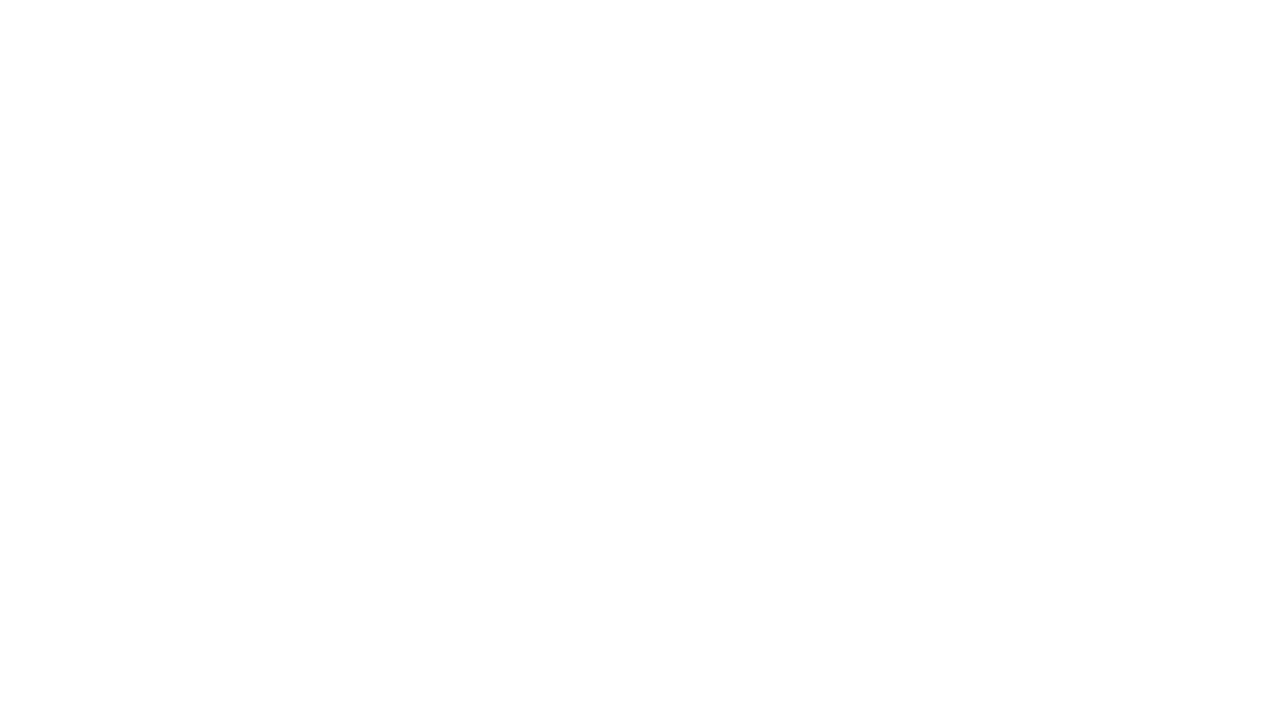

Navigated to search results for 'New Balance 574'
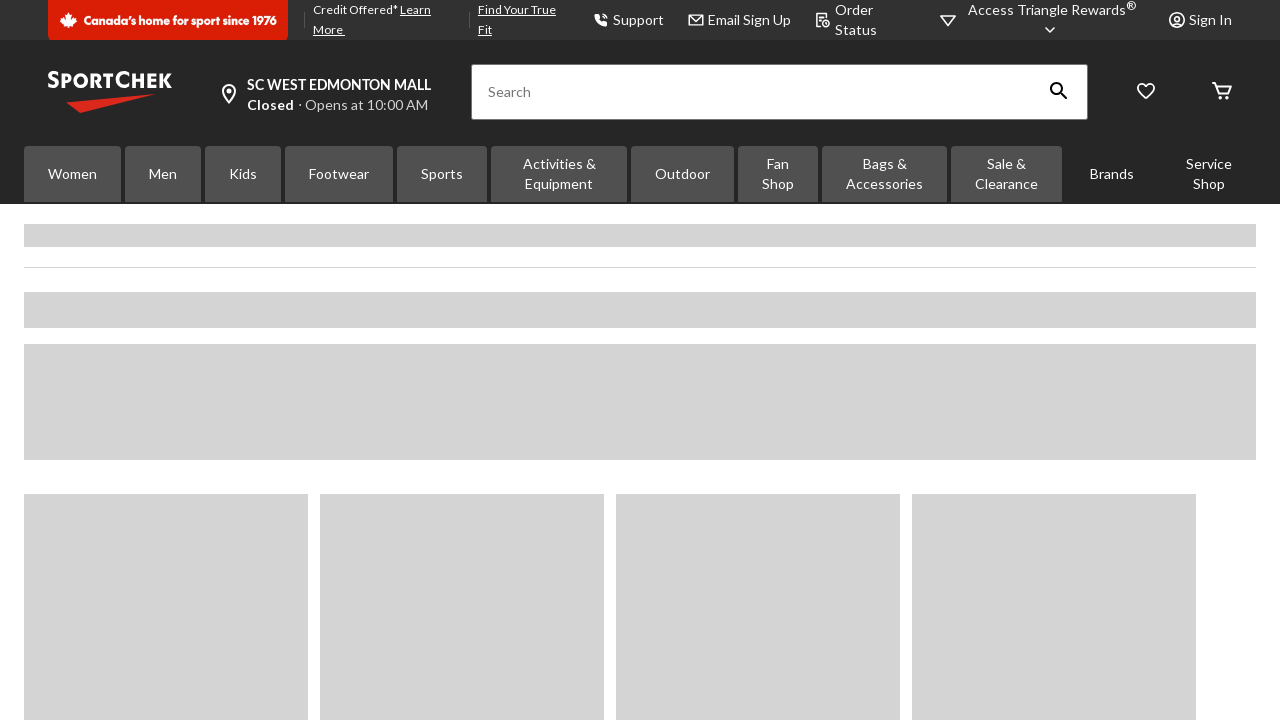

Search results page loaded for 'New Balance 574'
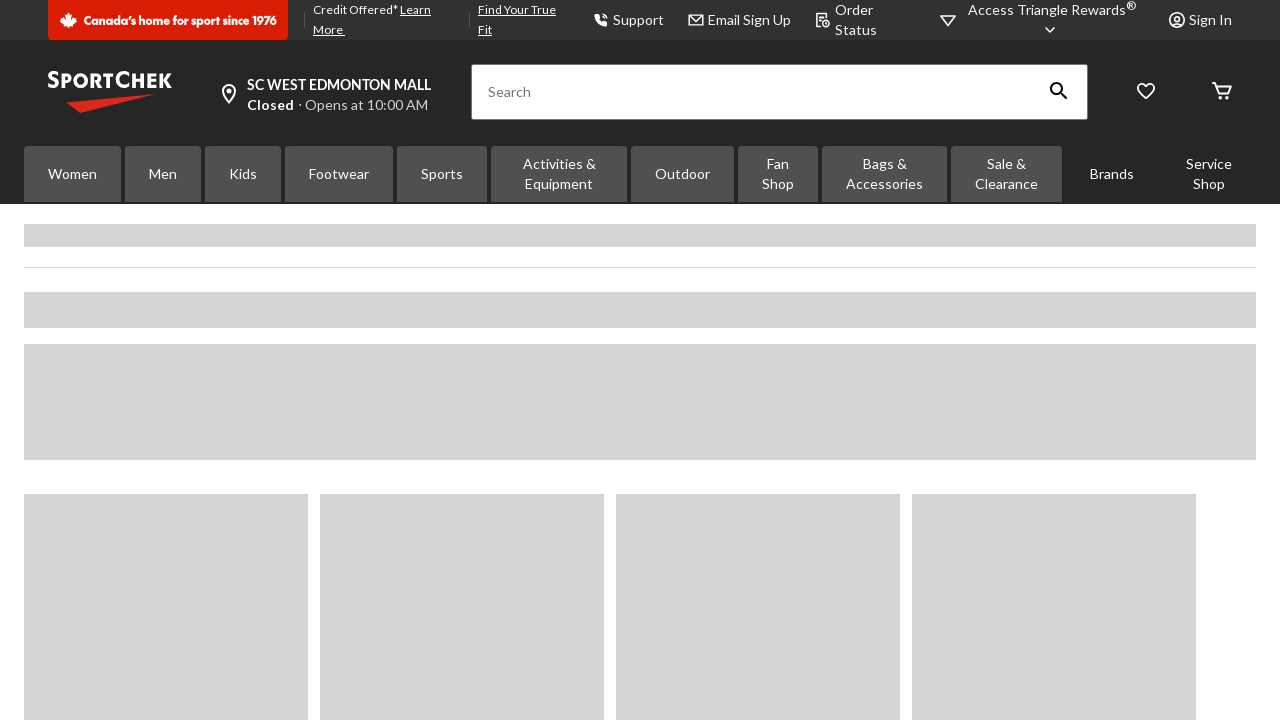

Opened new tab for searching 'Saucony Shadow Original'
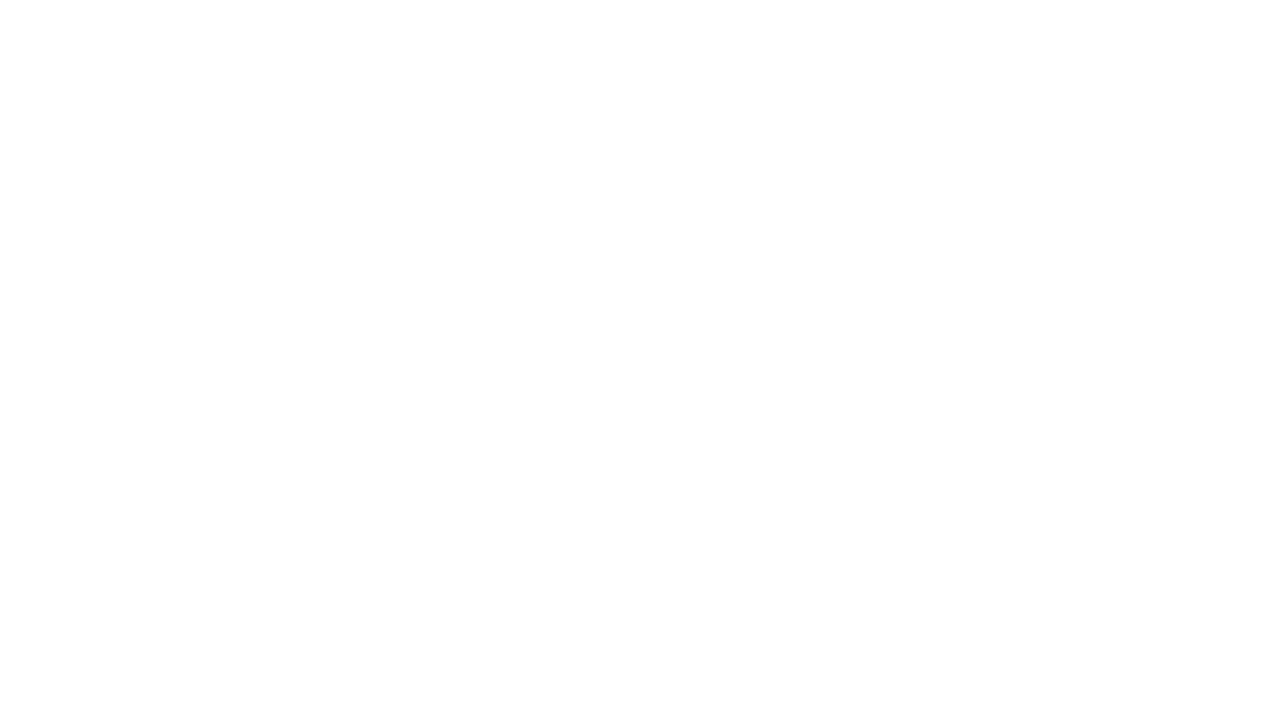

Navigated to search results for 'Saucony Shadow Original'
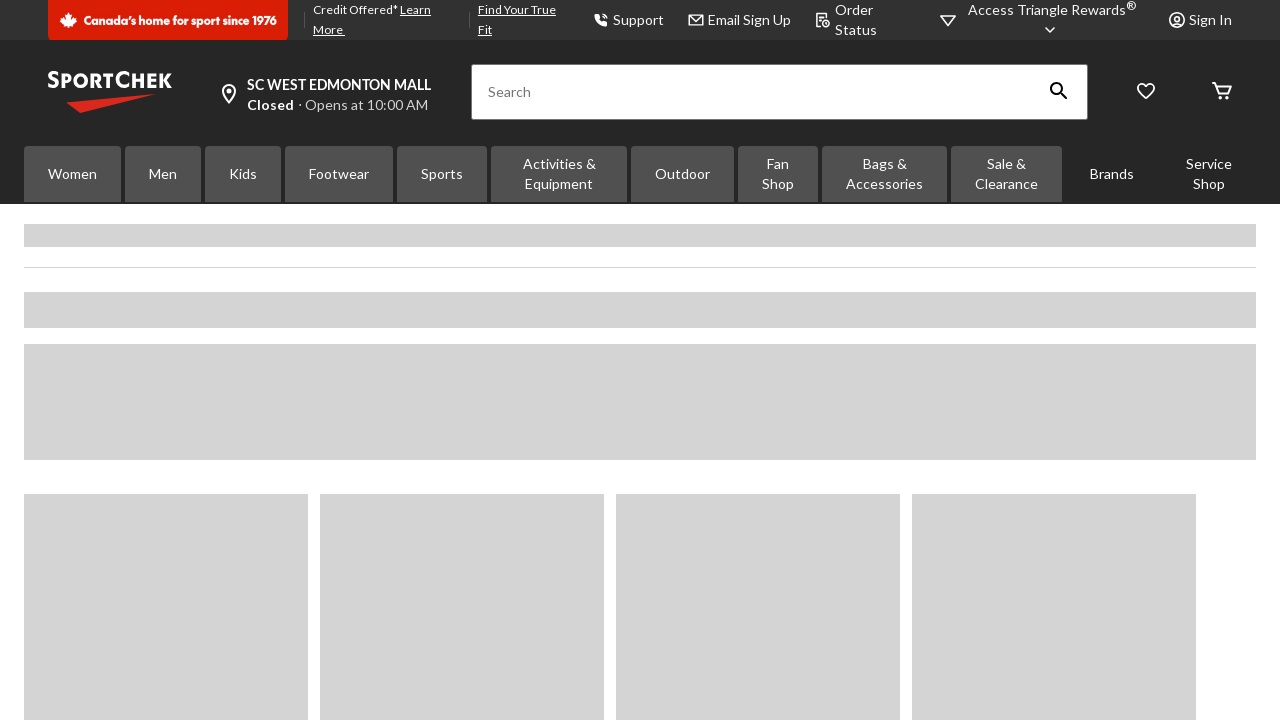

Search results page loaded for 'Saucony Shadow Original'
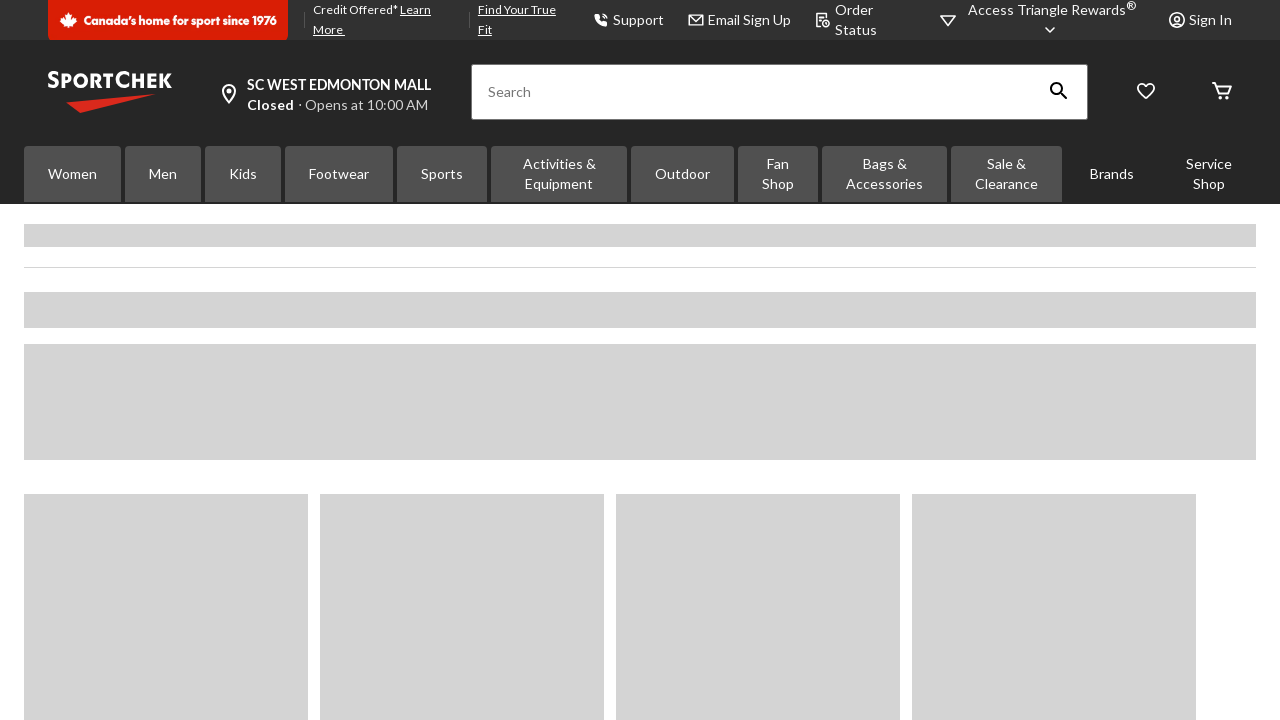

Opened new tab for searching 'Reebok Classic Leather'
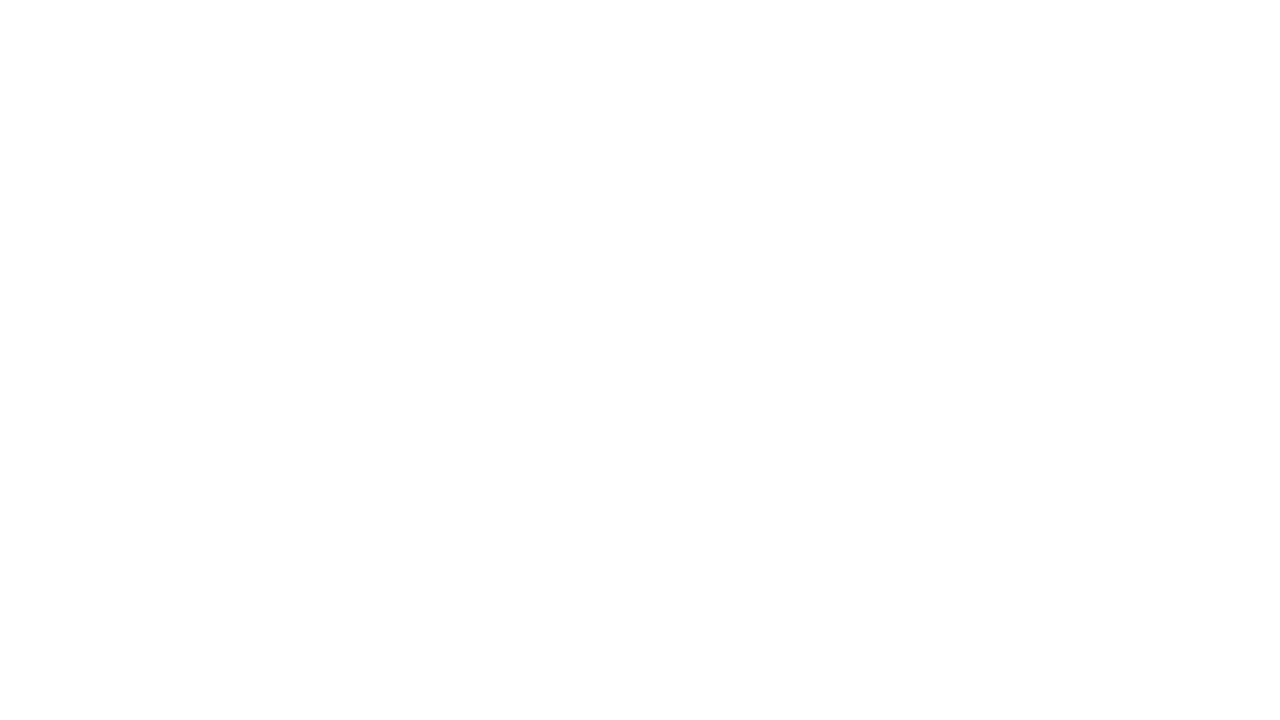

Navigated to search results for 'Reebok Classic Leather'
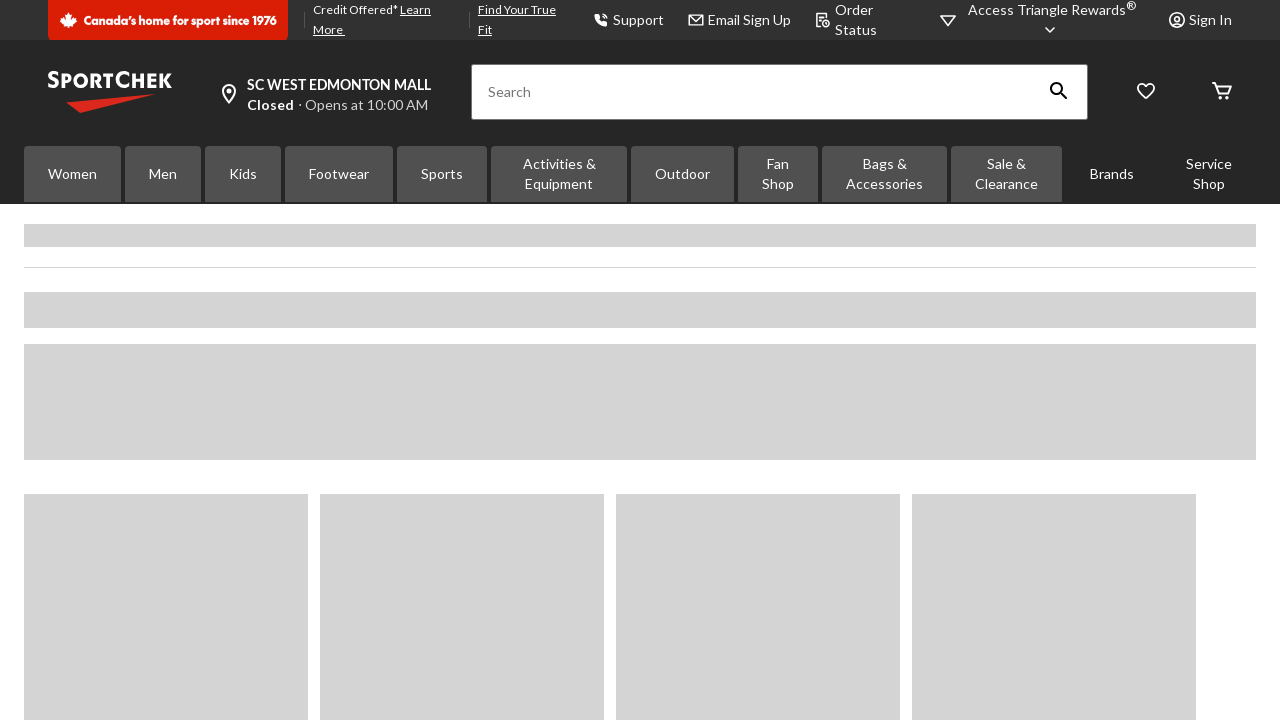

Search results page loaded for 'Reebok Classic Leather'
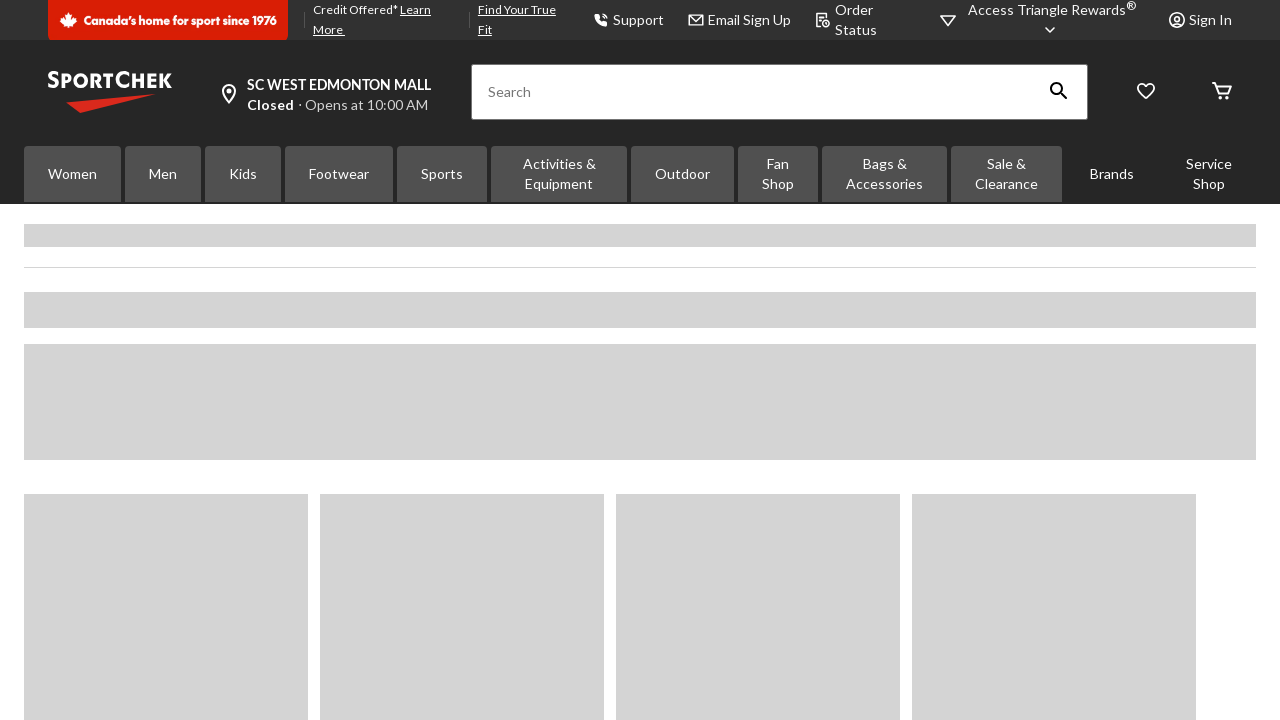

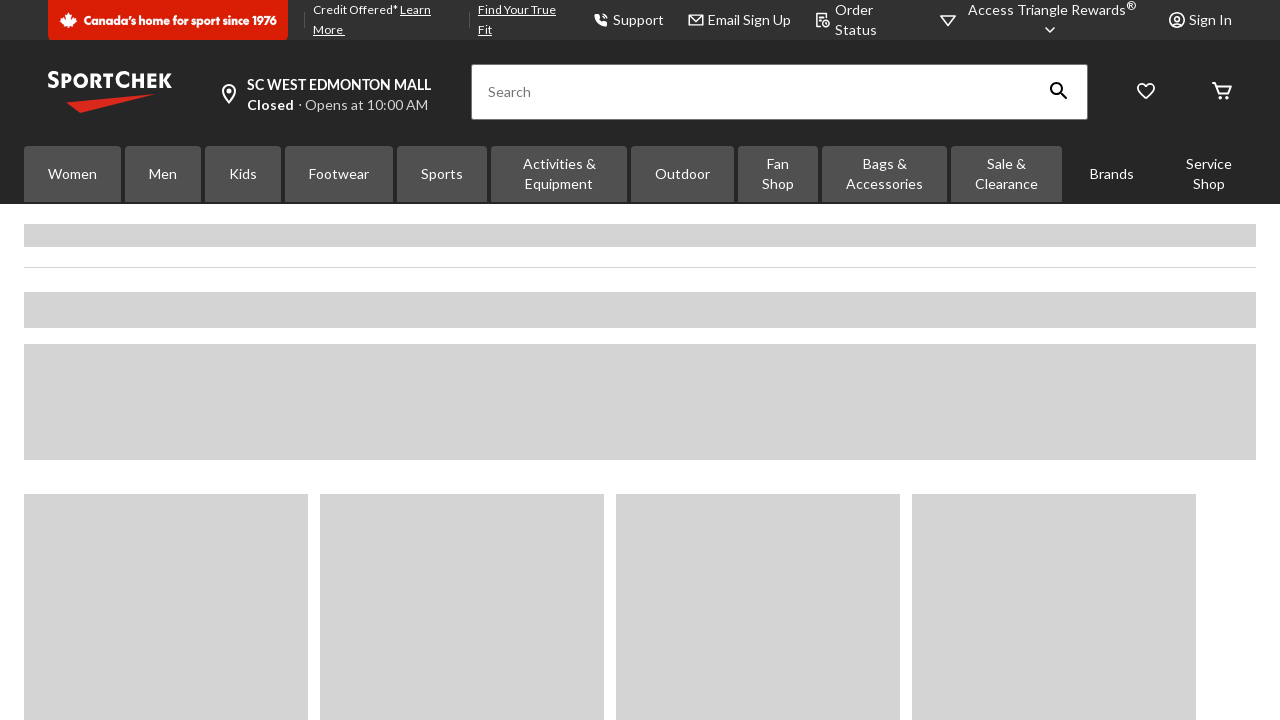